Tests the user registration flow on ParaBank demo site by clicking the register link and filling out the complete registration form with personal details, address, and account credentials, then submitting the form.

Starting URL: https://parabank.parasoft.com/parabank/index.htm

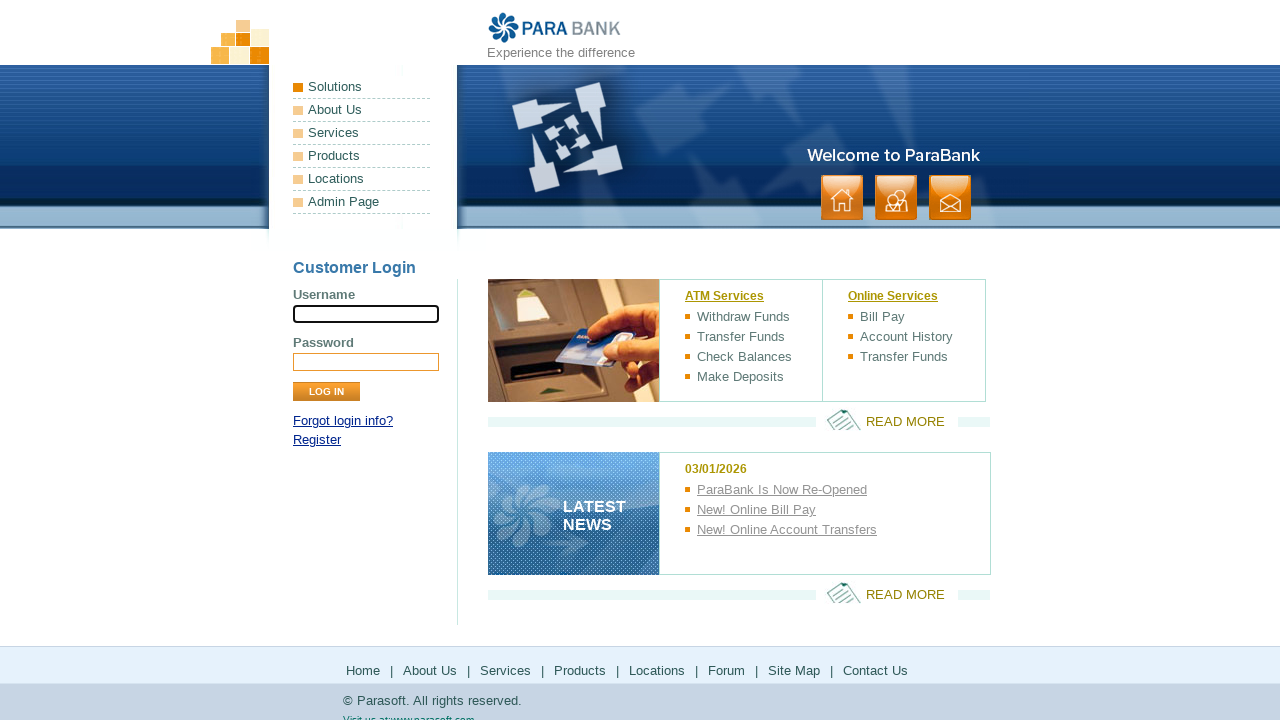

Clicked register link on ParaBank homepage at (317, 440) on xpath=//*[@id='loginPanel']/p[2]/a
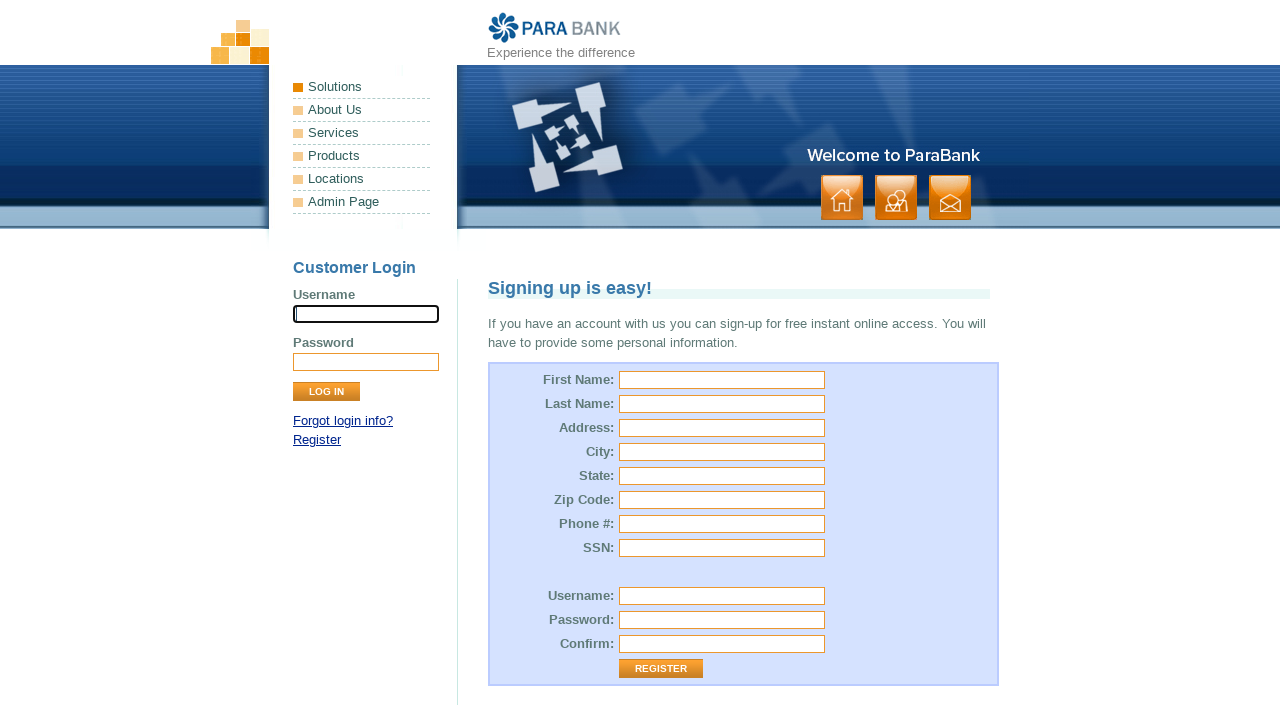

Filled first name field with 'Michael' on #customer\.firstName
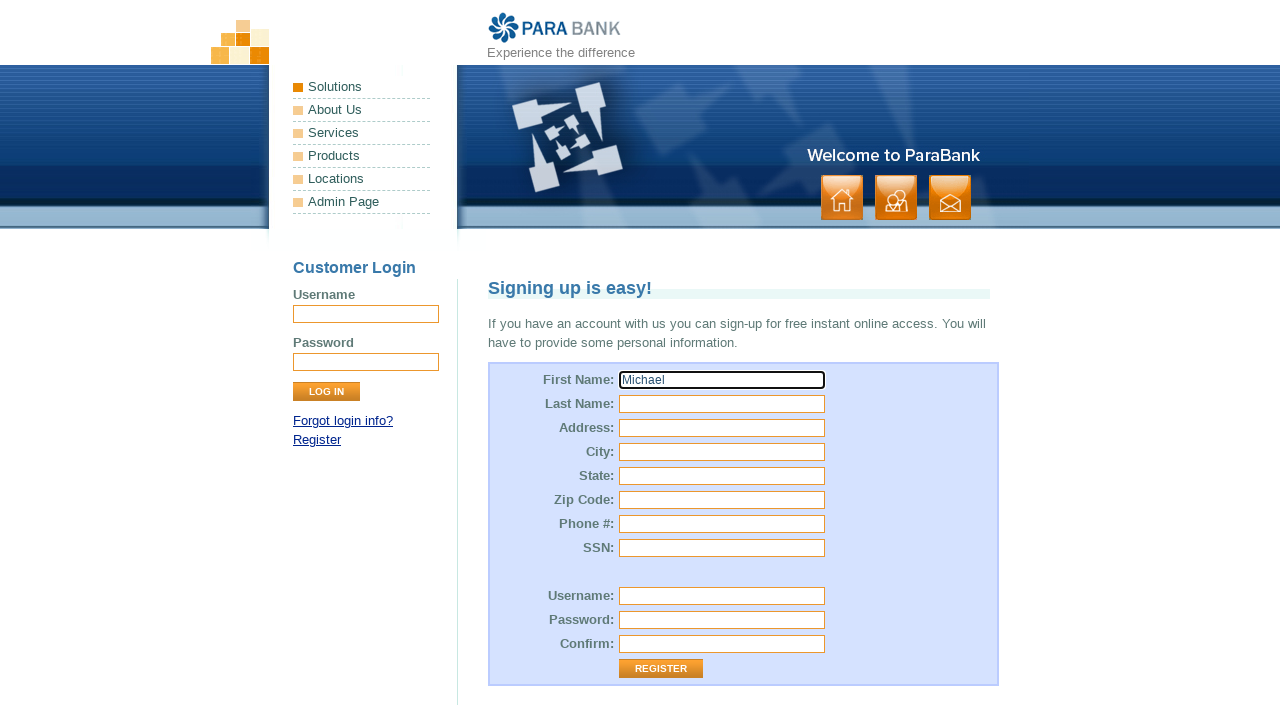

Filled last name field with 'Thompson' on #customer\.lastName
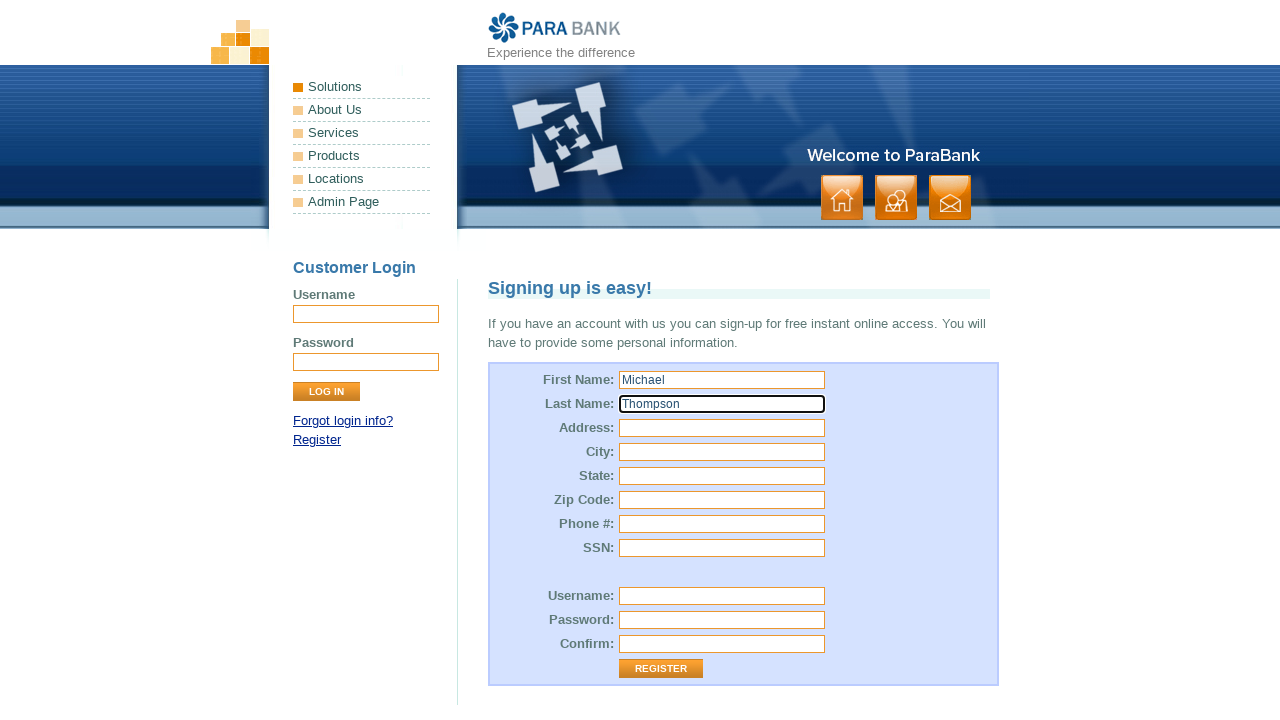

Filled street address field with '456 Oak Avenue' on #customer\.address\.street
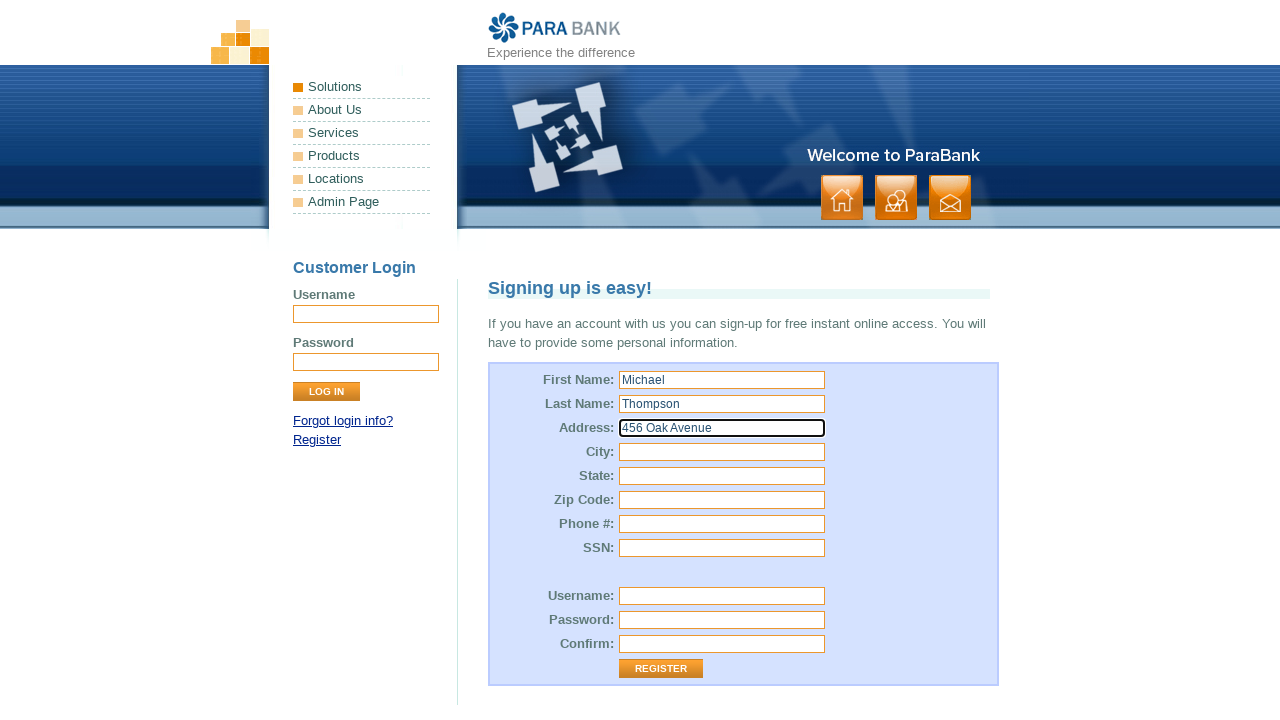

Filled city field with 'Seattle' on #customer\.address\.city
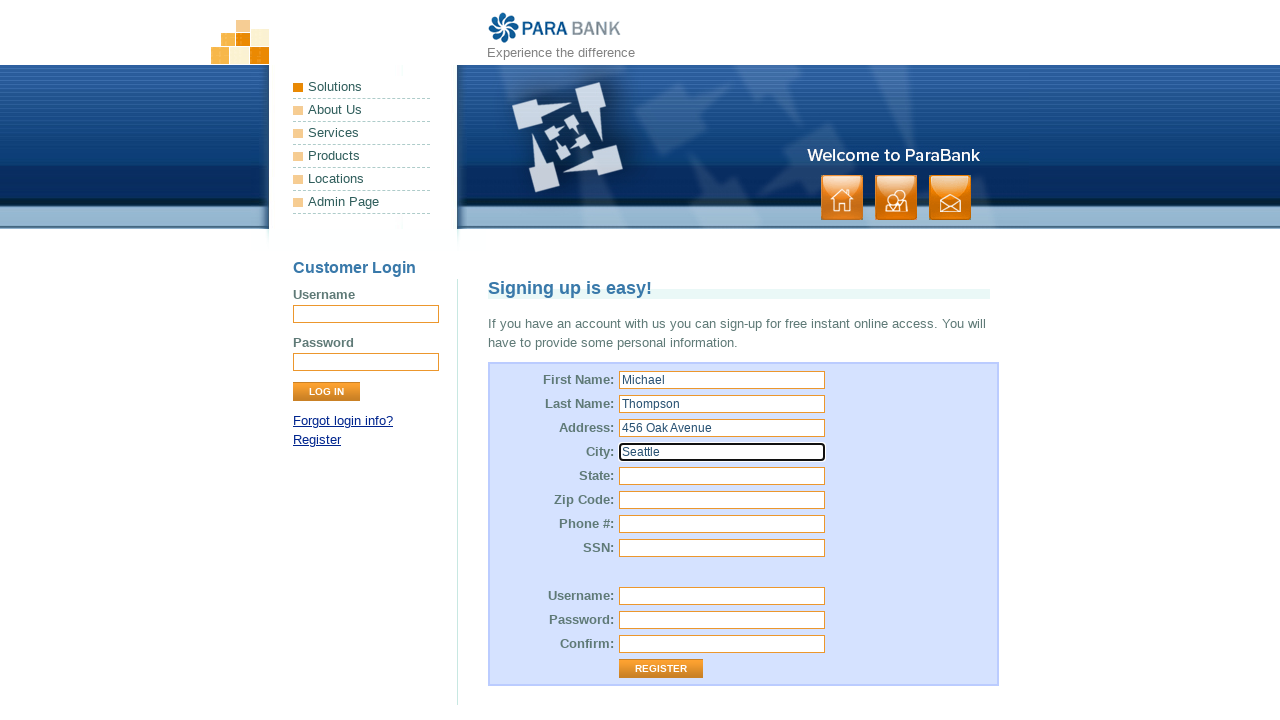

Filled state field with 'Washington' on #customer\.address\.state
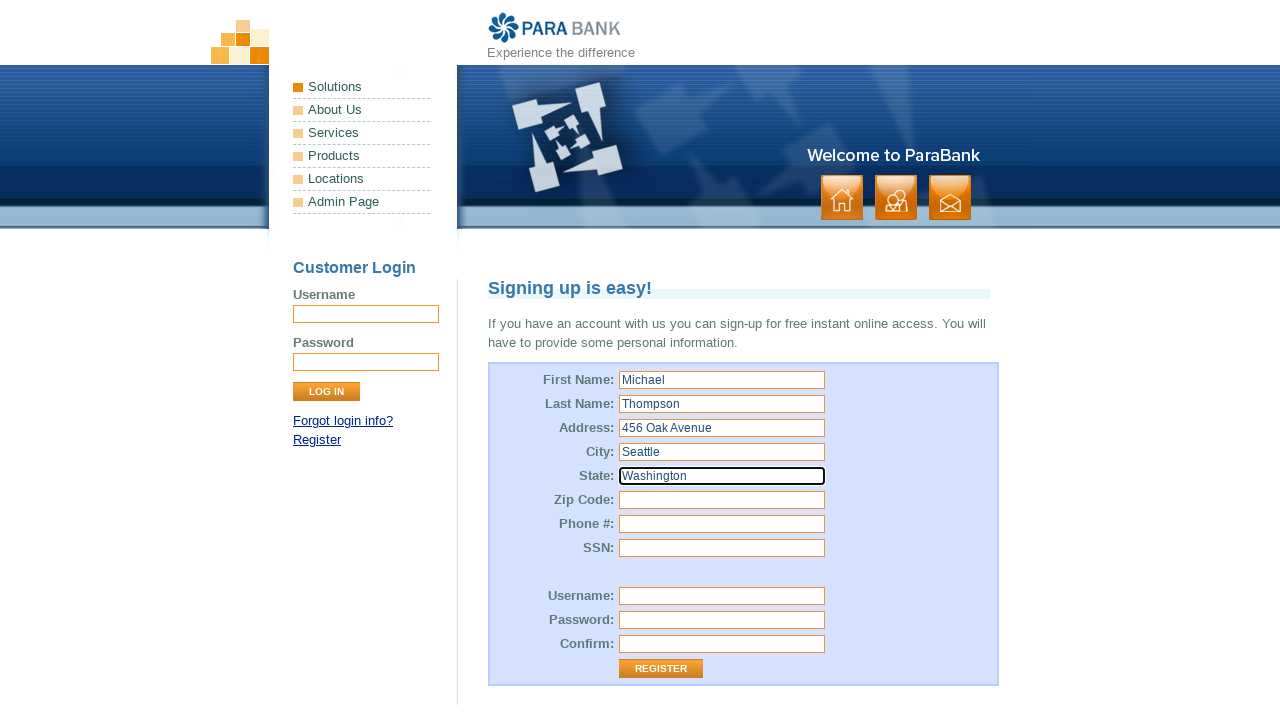

Filled zip code field with '98101' on #customer\.address\.zipCode
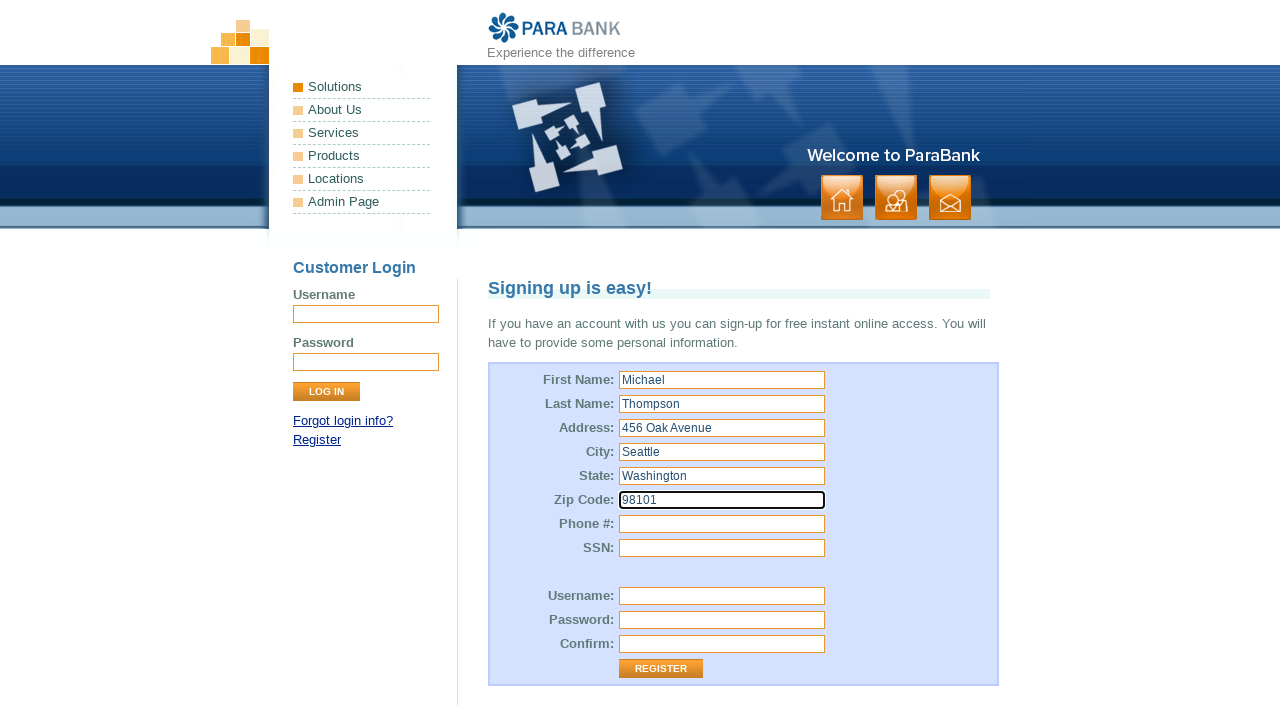

Filled phone number field with '2065551234' on #customer\.phoneNumber
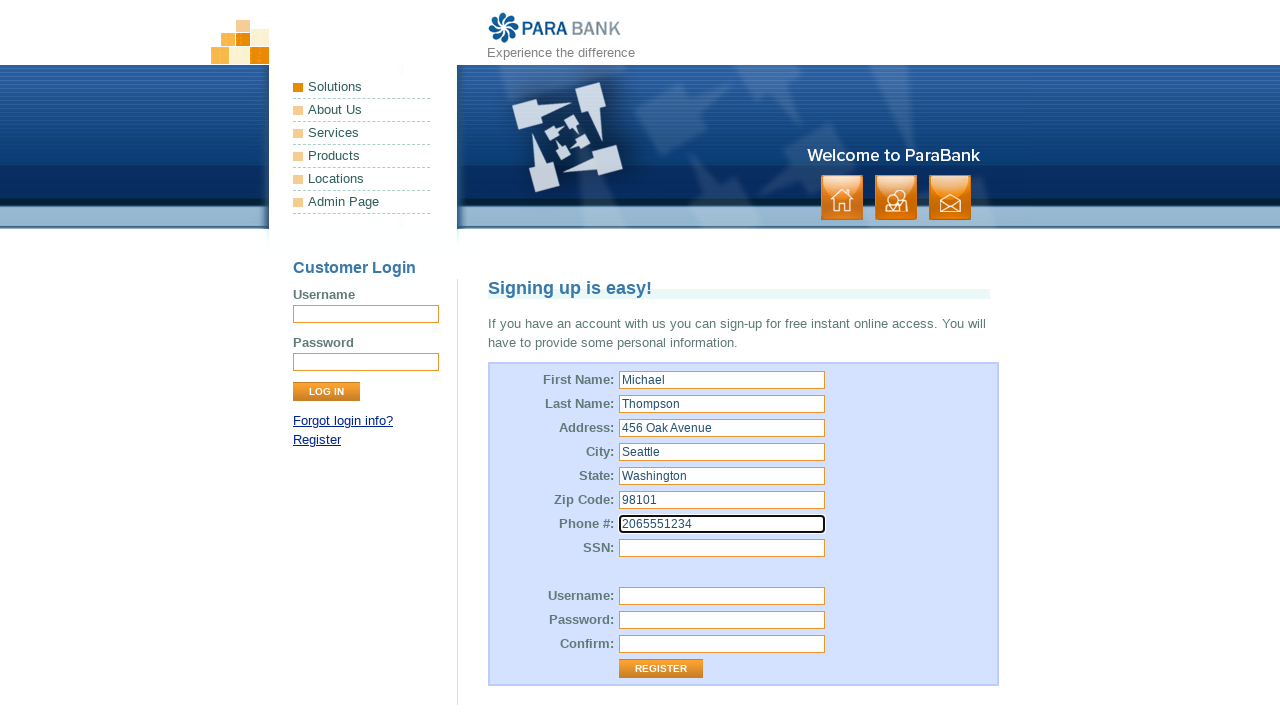

Filled SSN field with '123456789' on #customer\.ssn
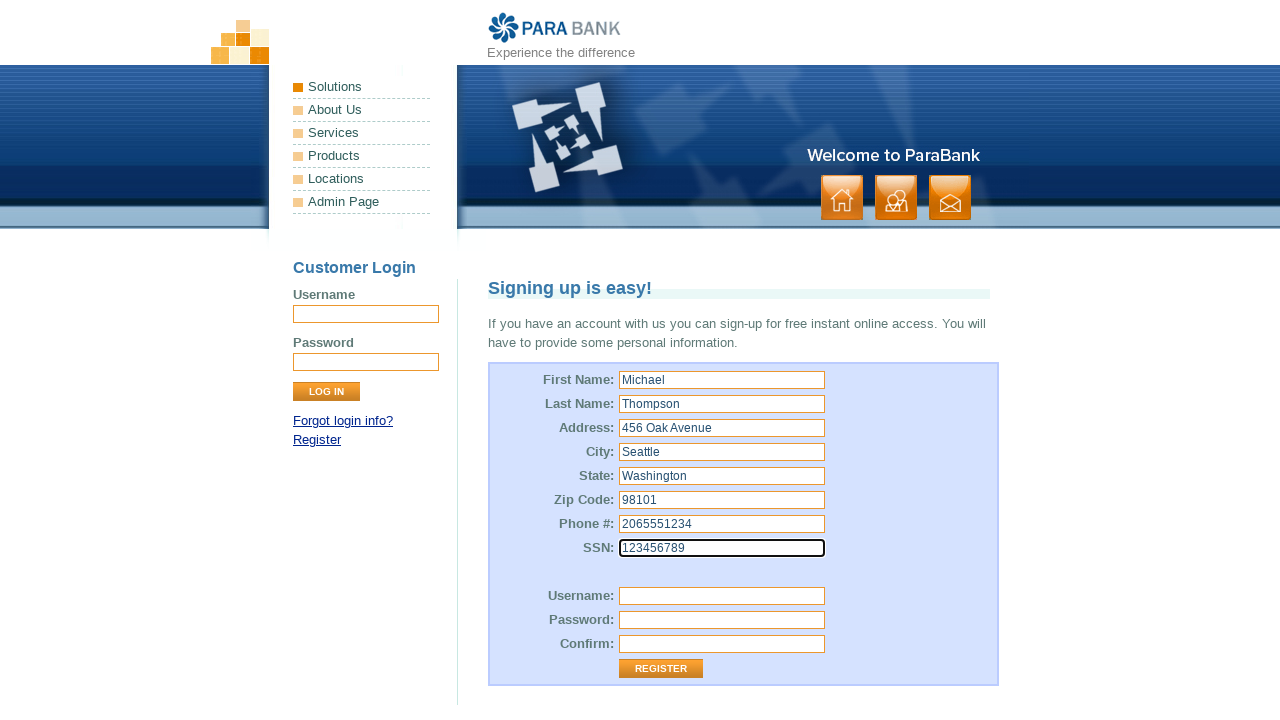

Filled username field with 'mthompson2024' on #customer\.username
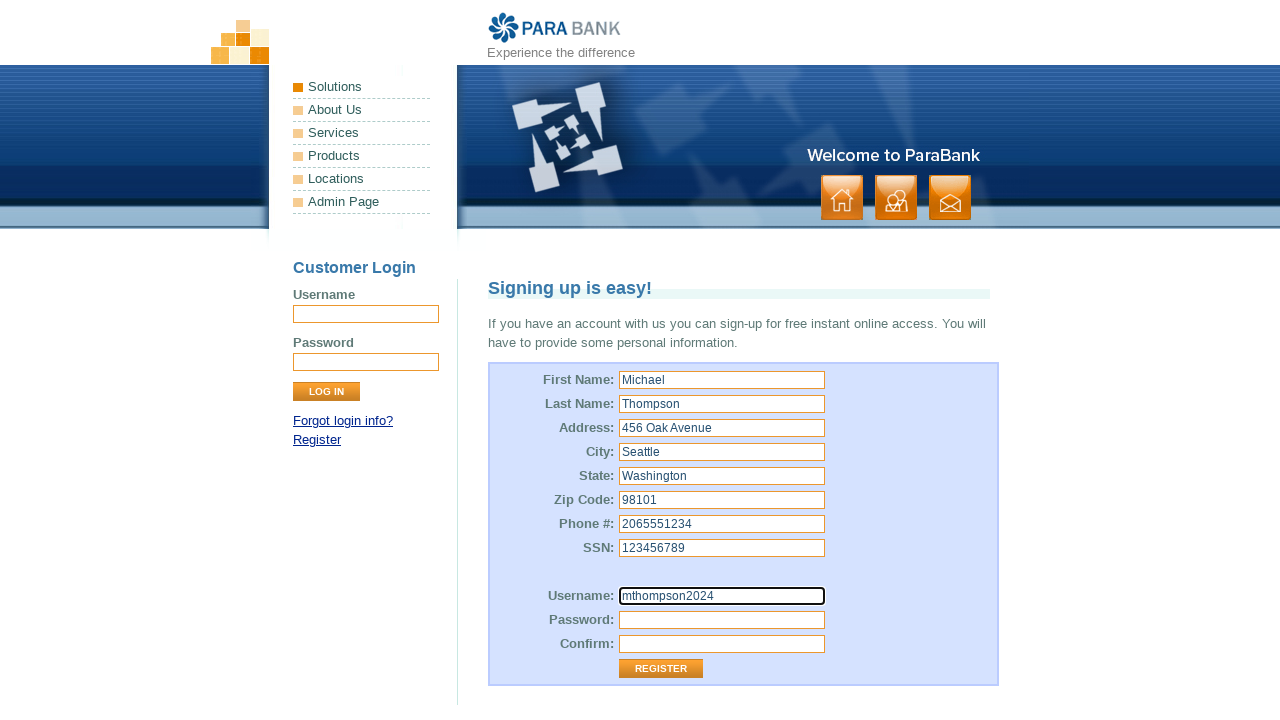

Filled password field with 'SecurePass456' on #customer\.password
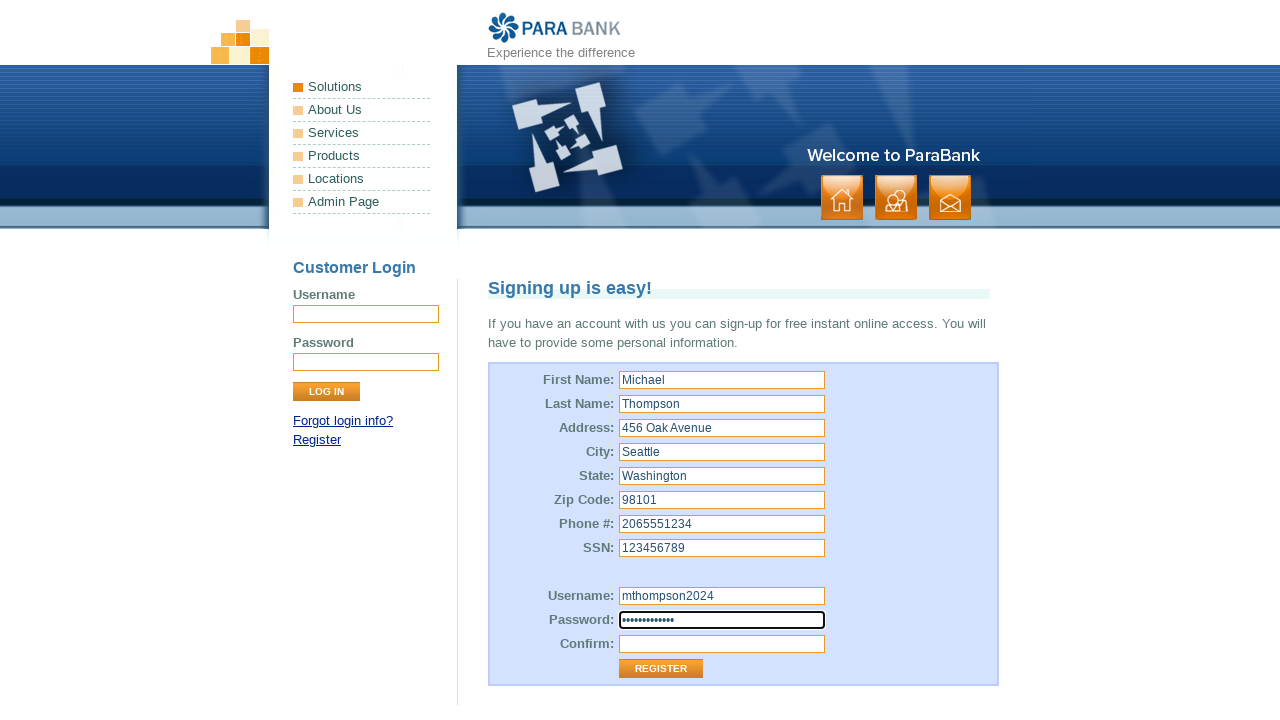

Filled password confirmation field with 'SecurePass456' on #repeatedPassword
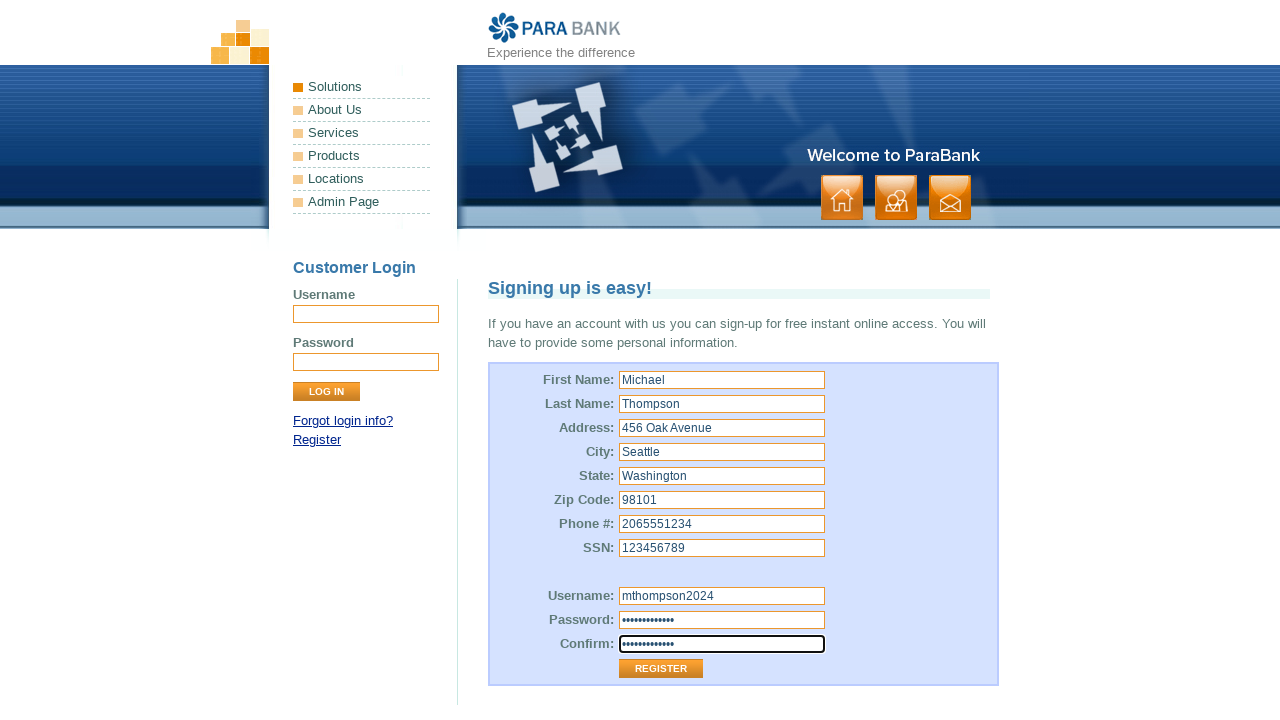

Clicked register button to submit the registration form at (661, 669) on xpath=//*[@id='customerForm']/table/tbody/tr[13]/td[2]/input
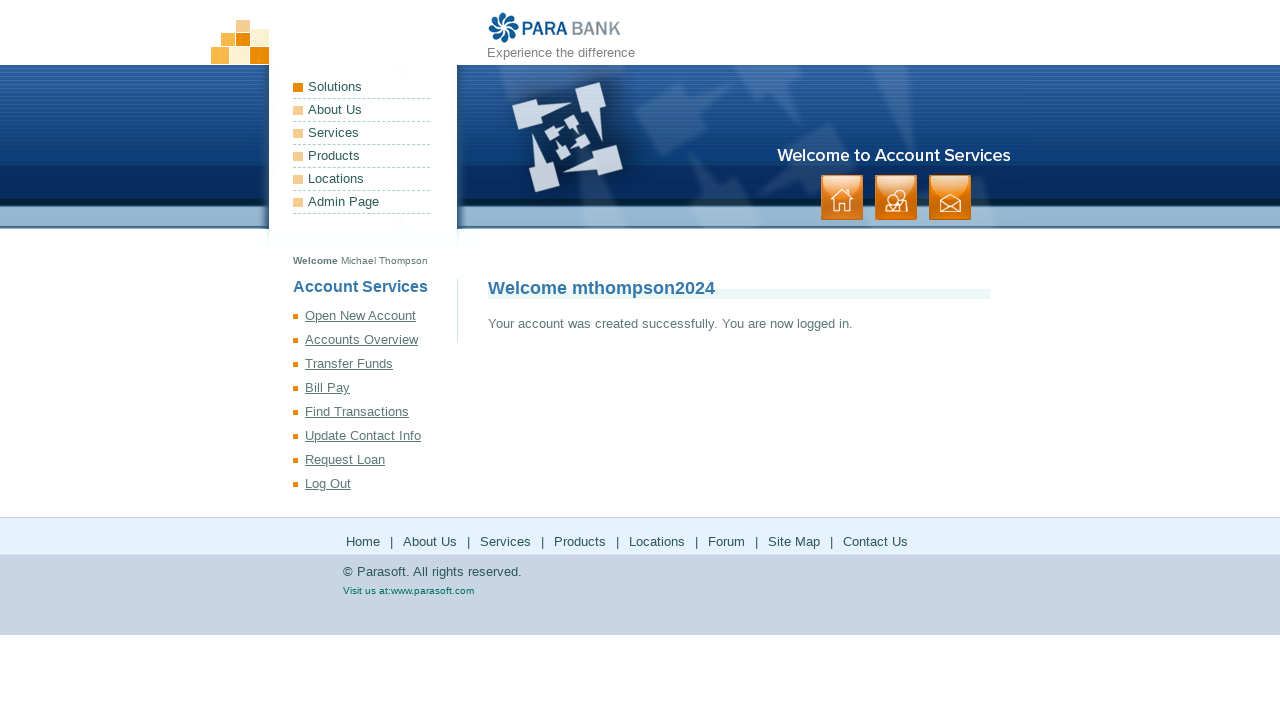

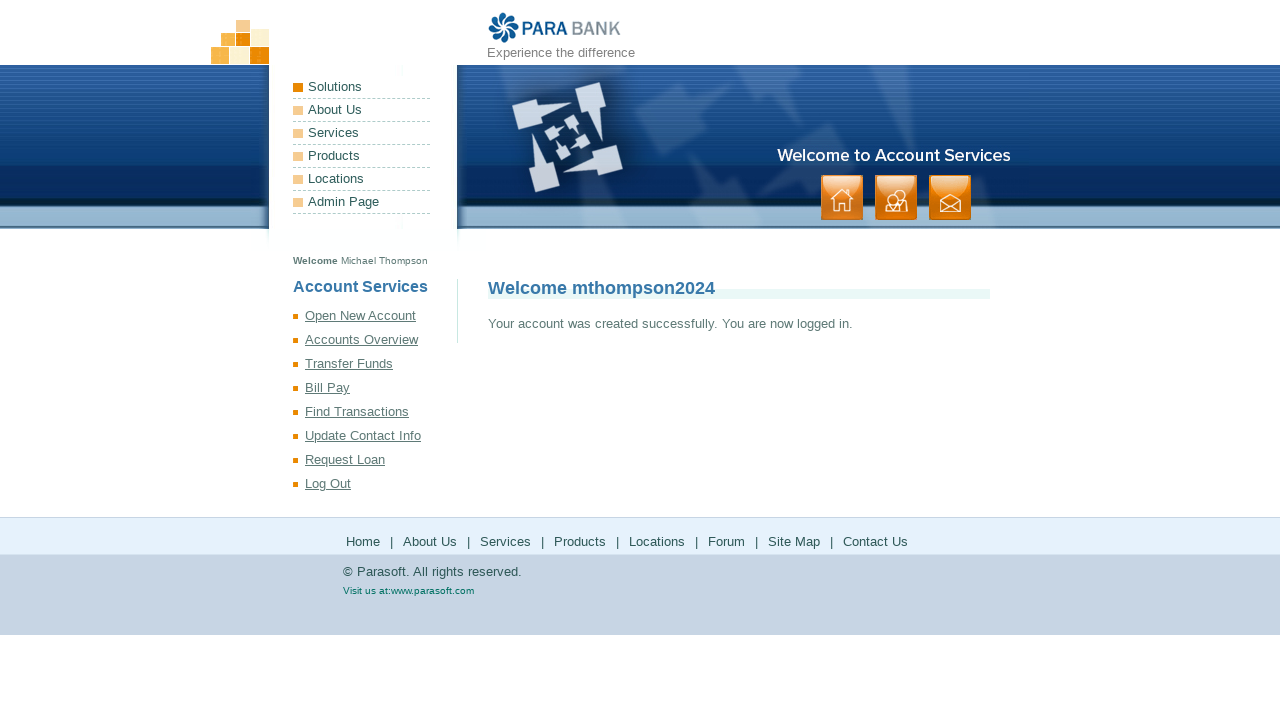